Tests hover functionality by hovering over an image element and verifying that the caption appears with the correct text

Starting URL: https://the-internet.herokuapp.com/hovers

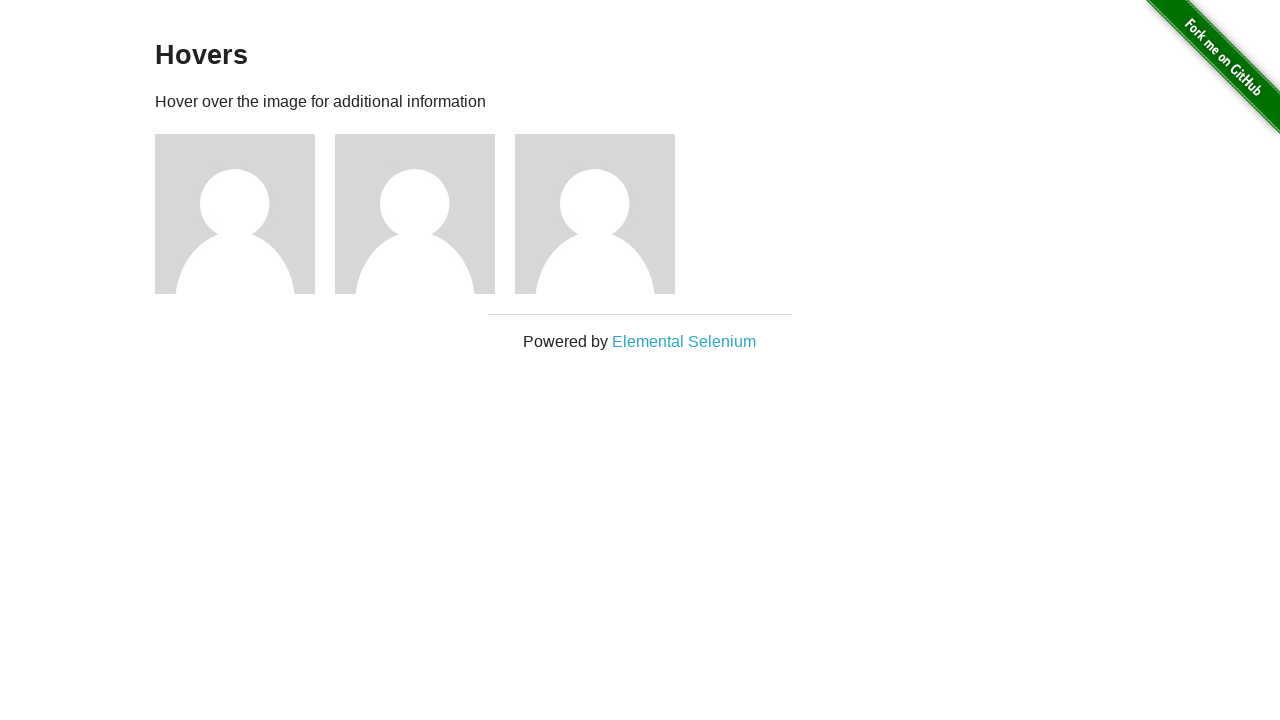

Navigated to hovers page
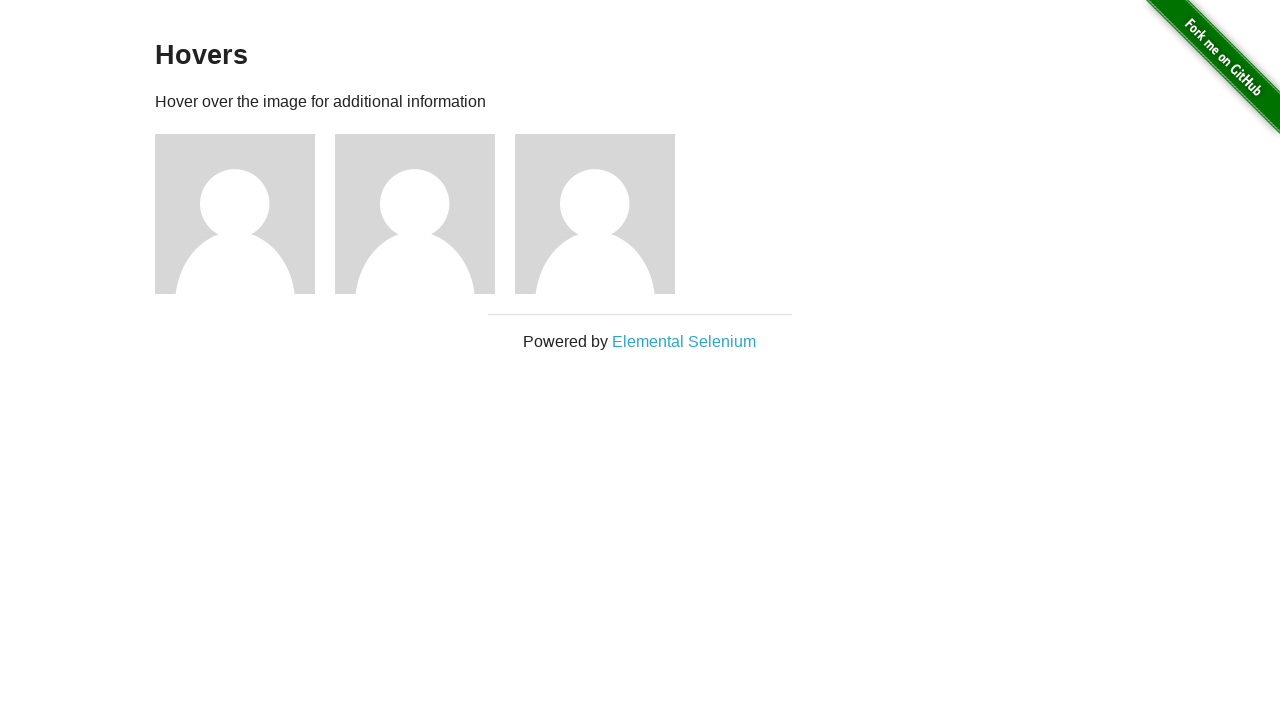

Hovered over first figure element at (245, 214) on xpath=//div[@class='figure'][1]
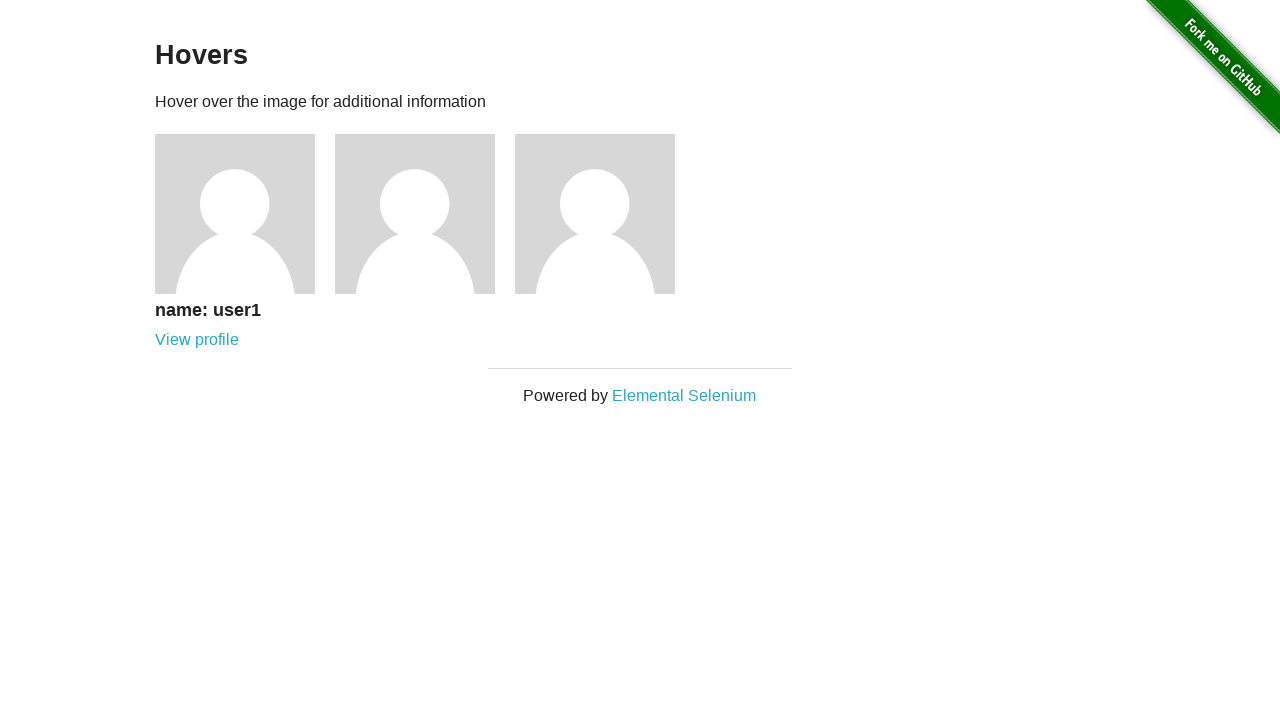

Retrieved caption text after hover
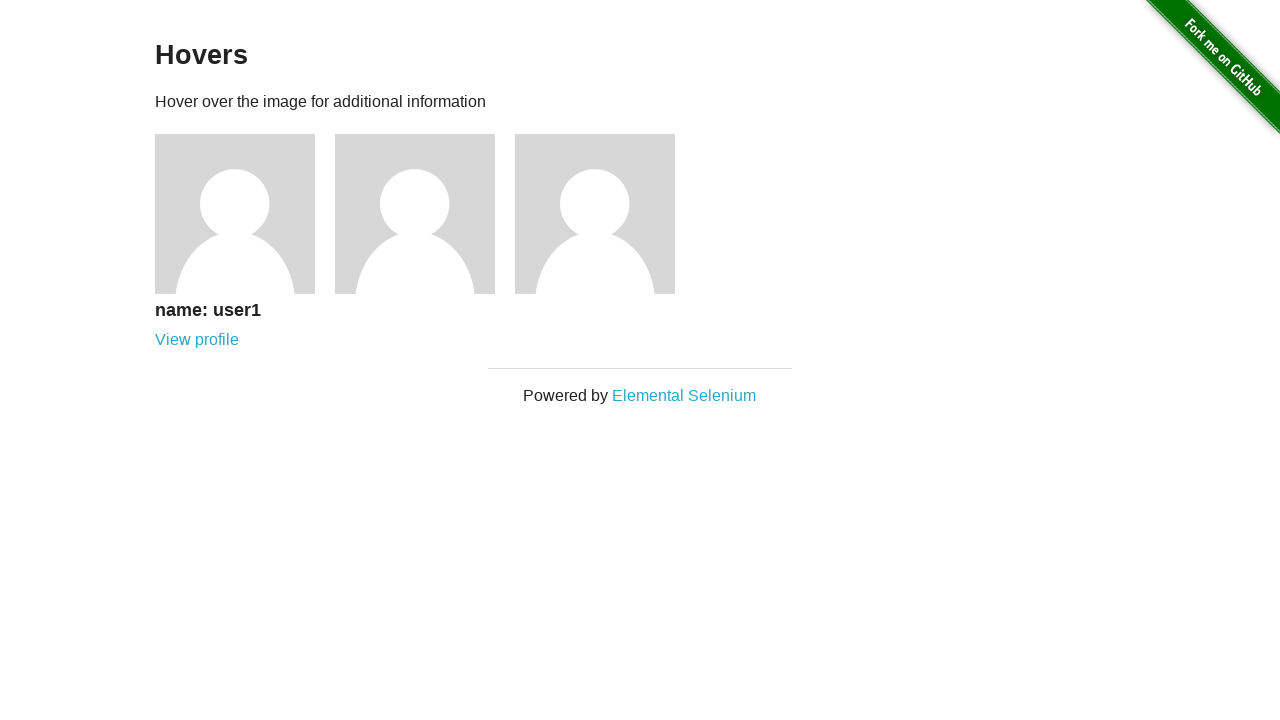

Assertion passed: caption text is 'name: user1'
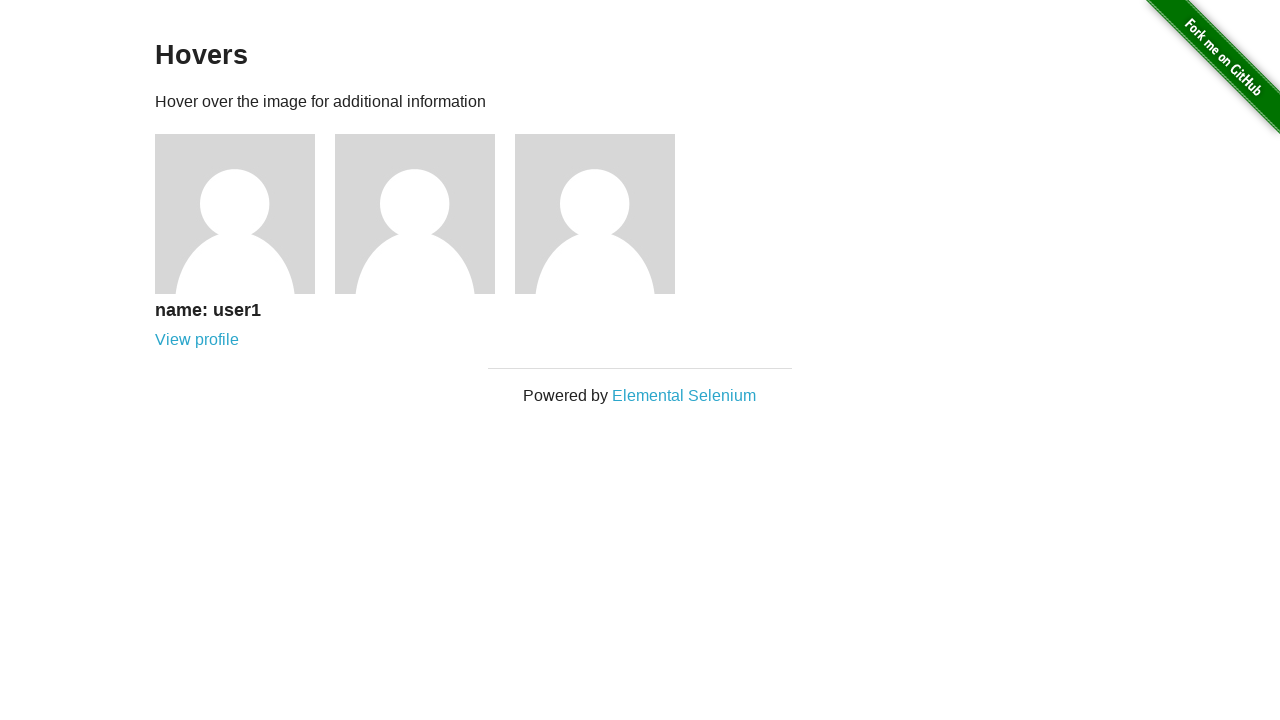

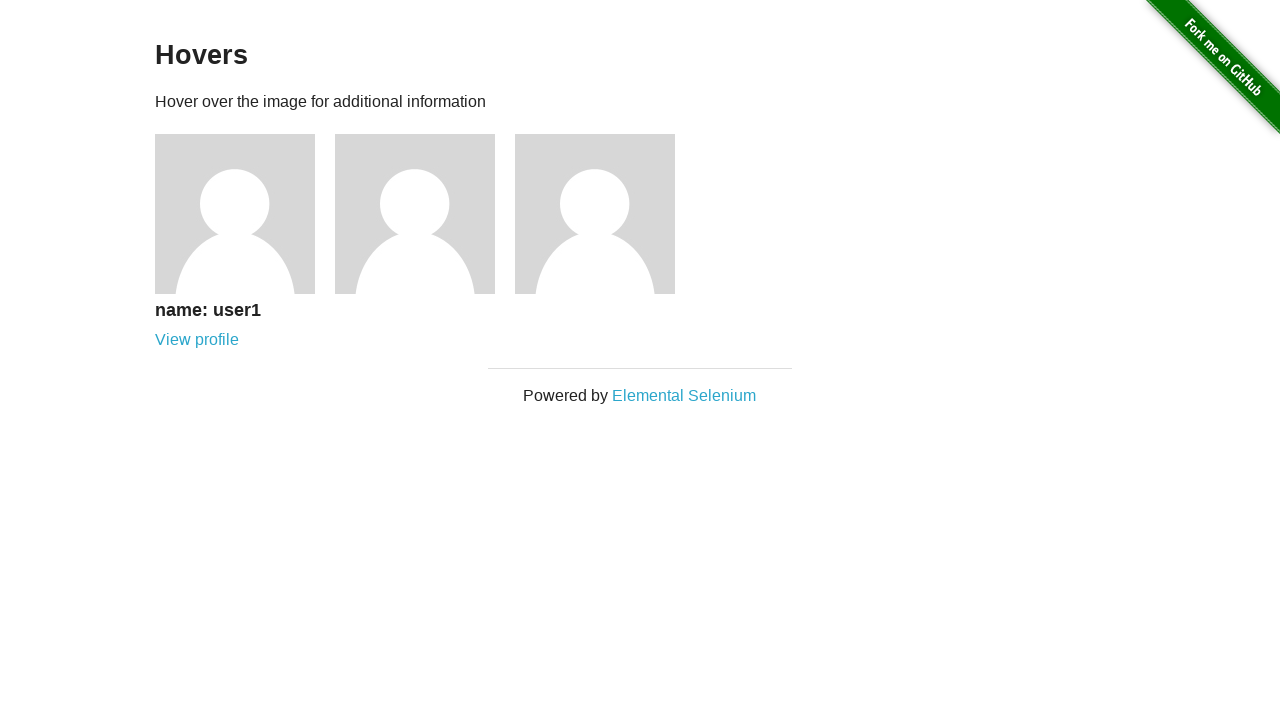